Navigates to a blog page and clicks on an element with a specific ID to test click functionality

Starting URL: http://omayo.blogspot.com/

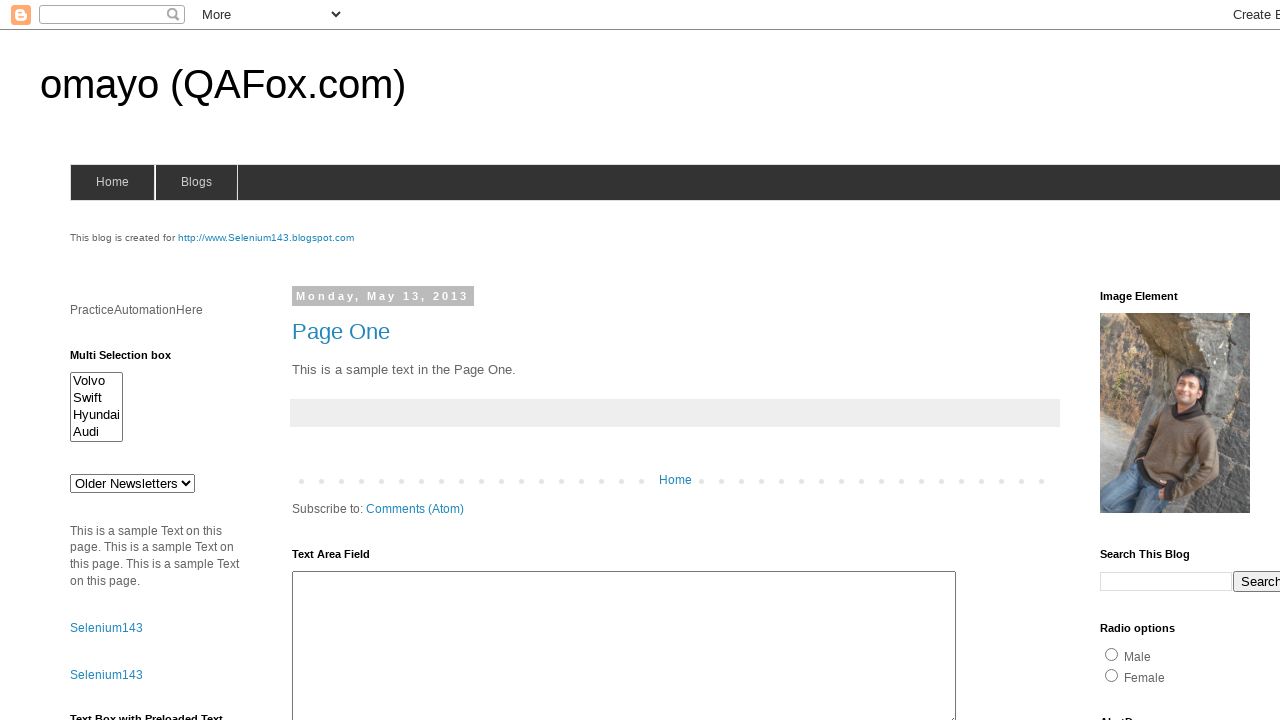

Clicked element with id 'selenium143' to test click functionality at (266, 238) on #selenium143
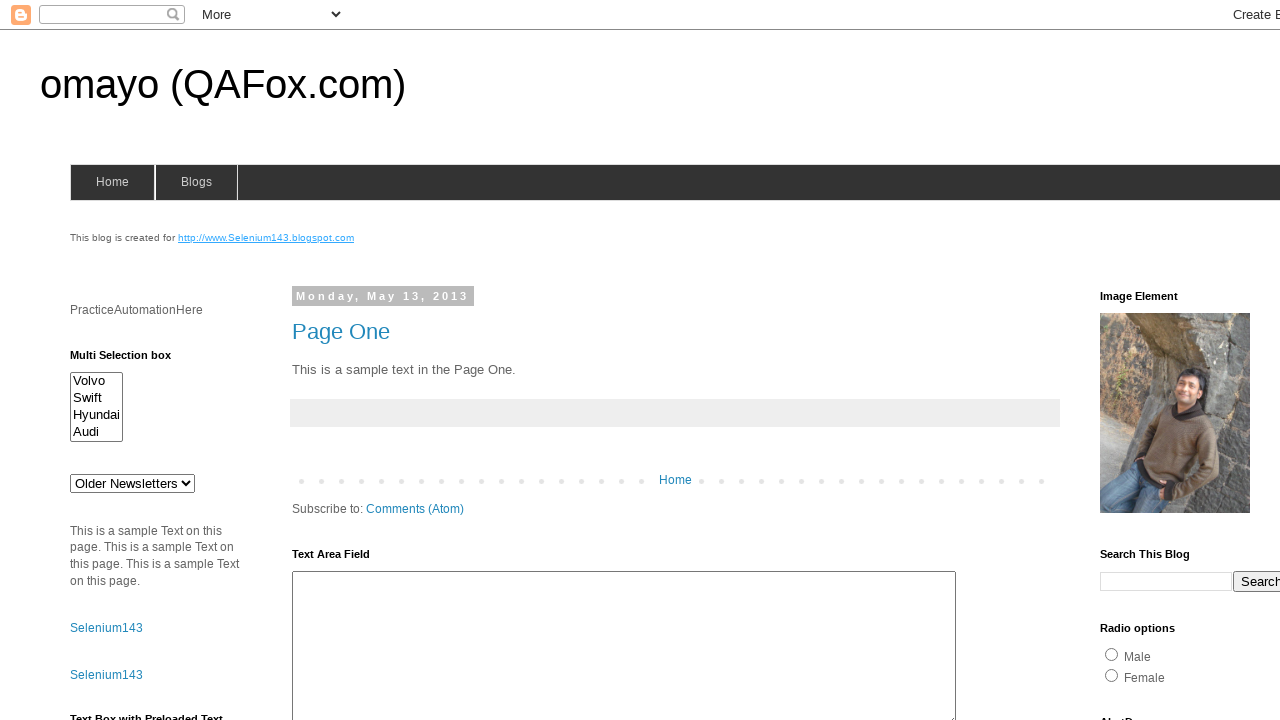

Waited 3 seconds for navigation or action to complete
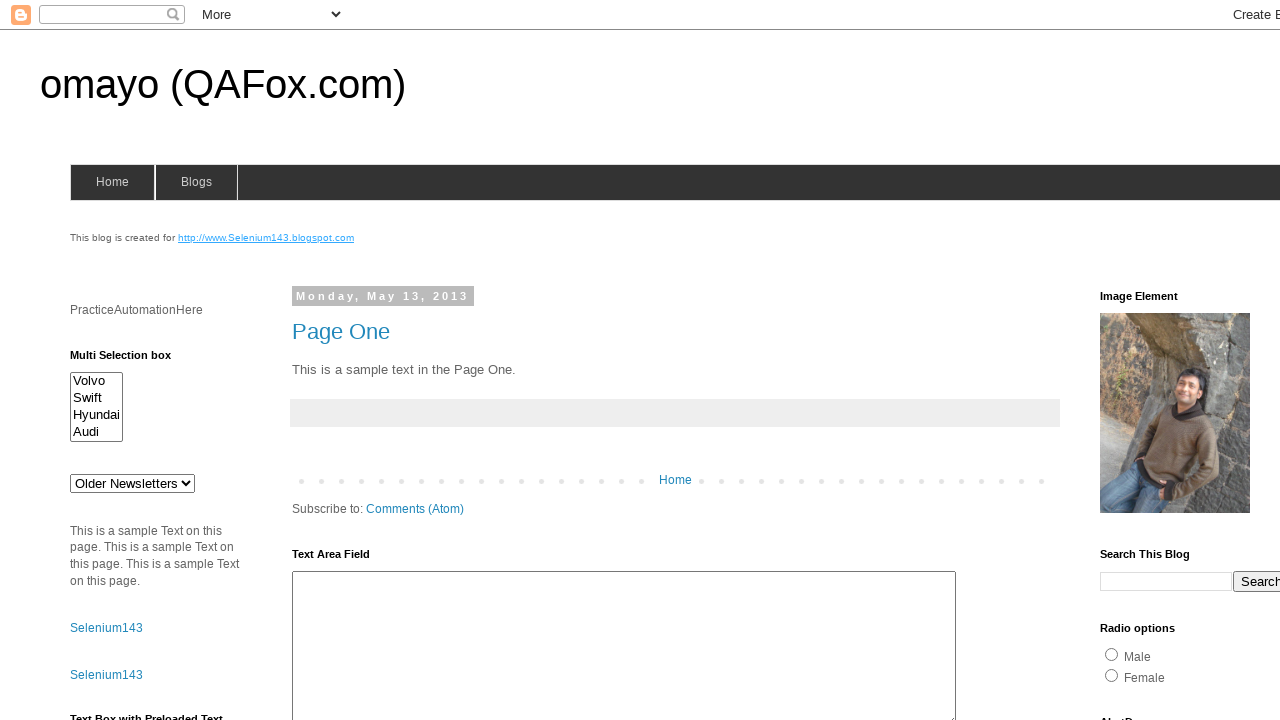

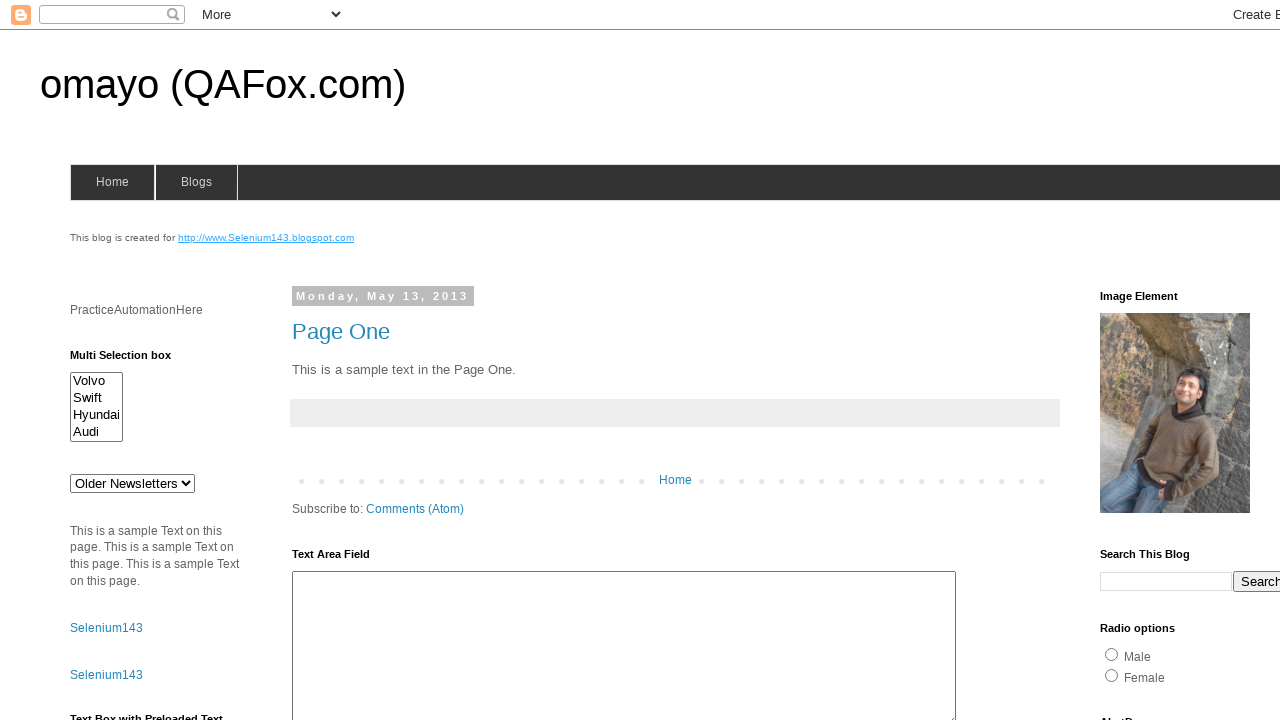